Tests that clicking on the 301 status code link displays the correct message confirming a 301 status code was returned.

Starting URL: https://the-internet.herokuapp.com

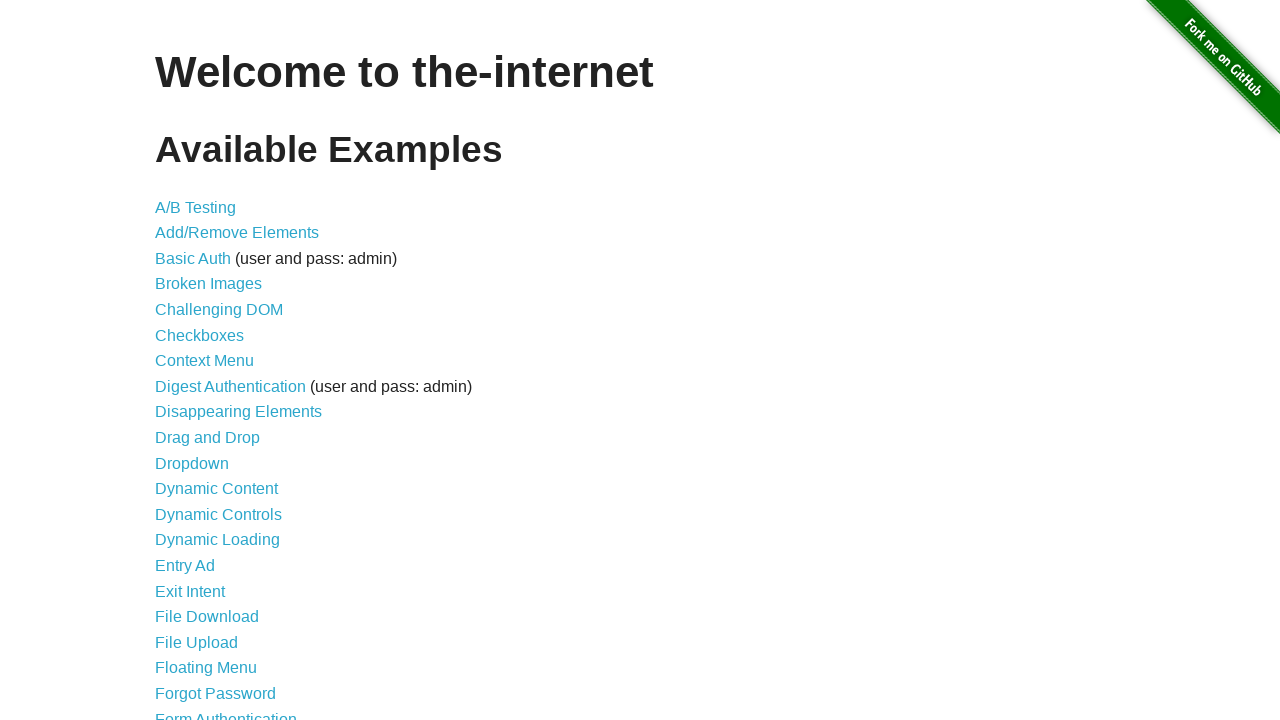

Clicked on Status Codes link at (203, 600) on text=Status Codes
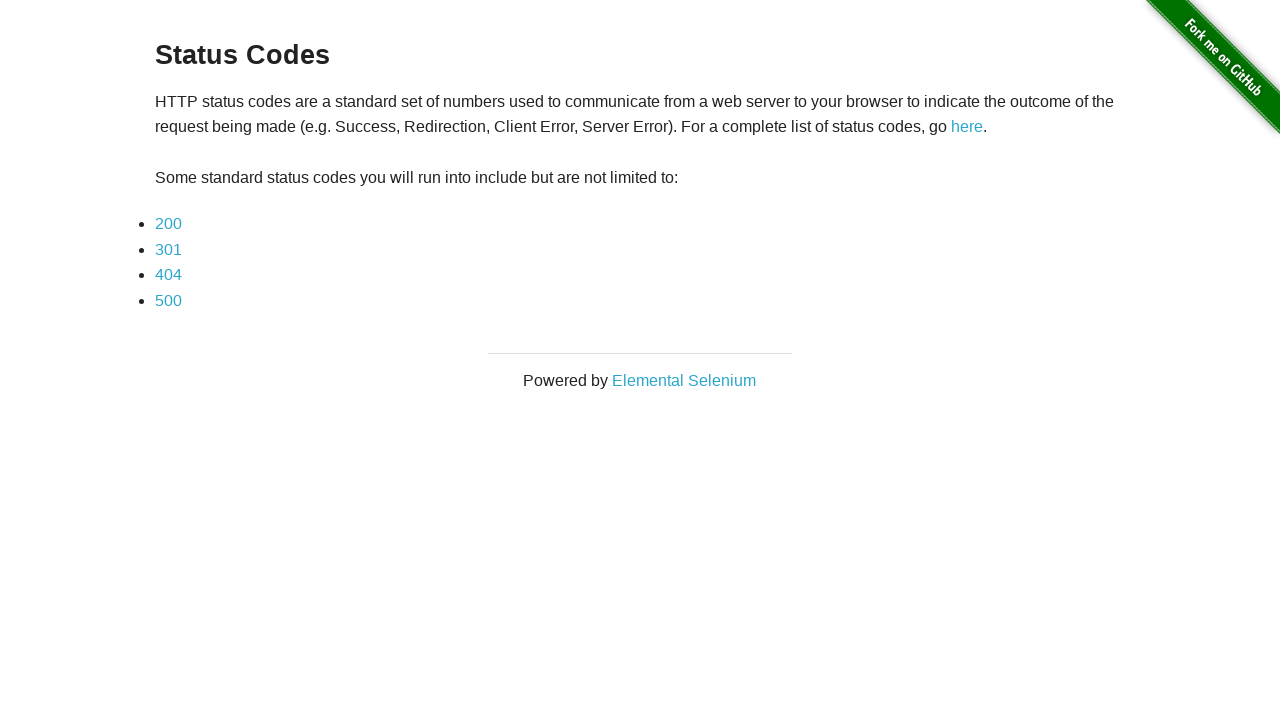

Clicked on 301 status code link at (168, 249) on text=301
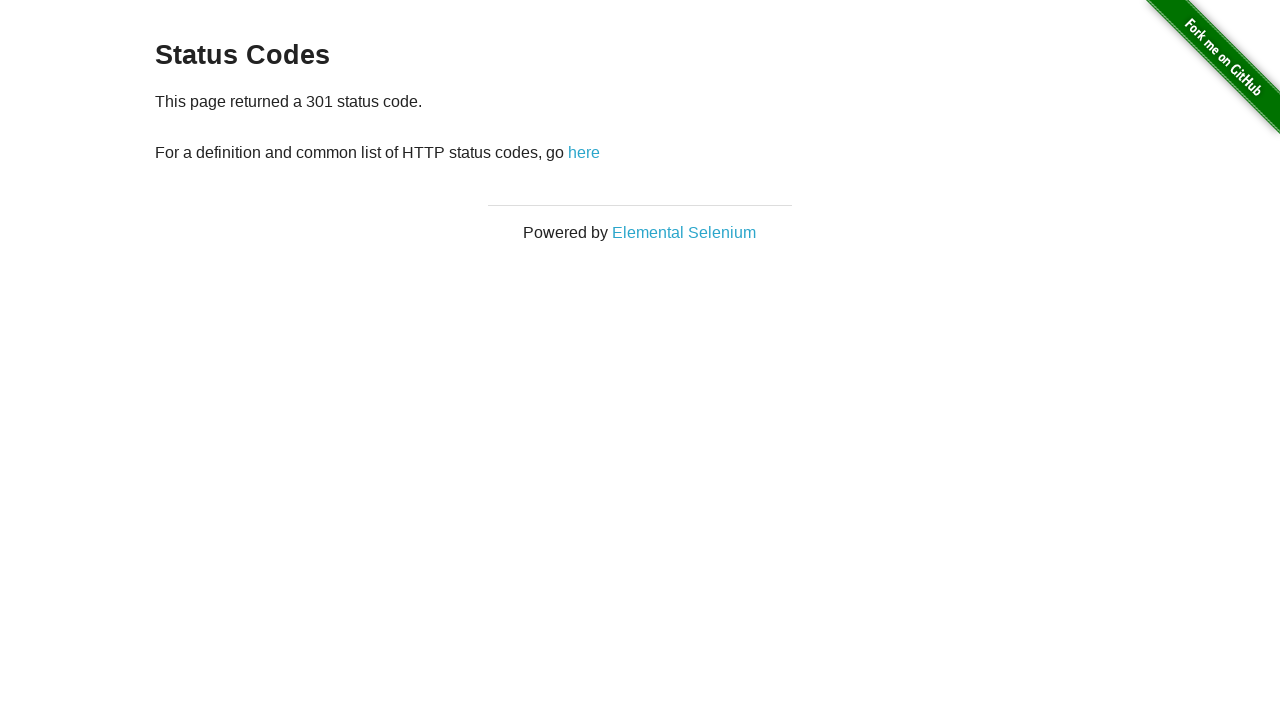

Verified that the page returned a 301 status code message is displayed
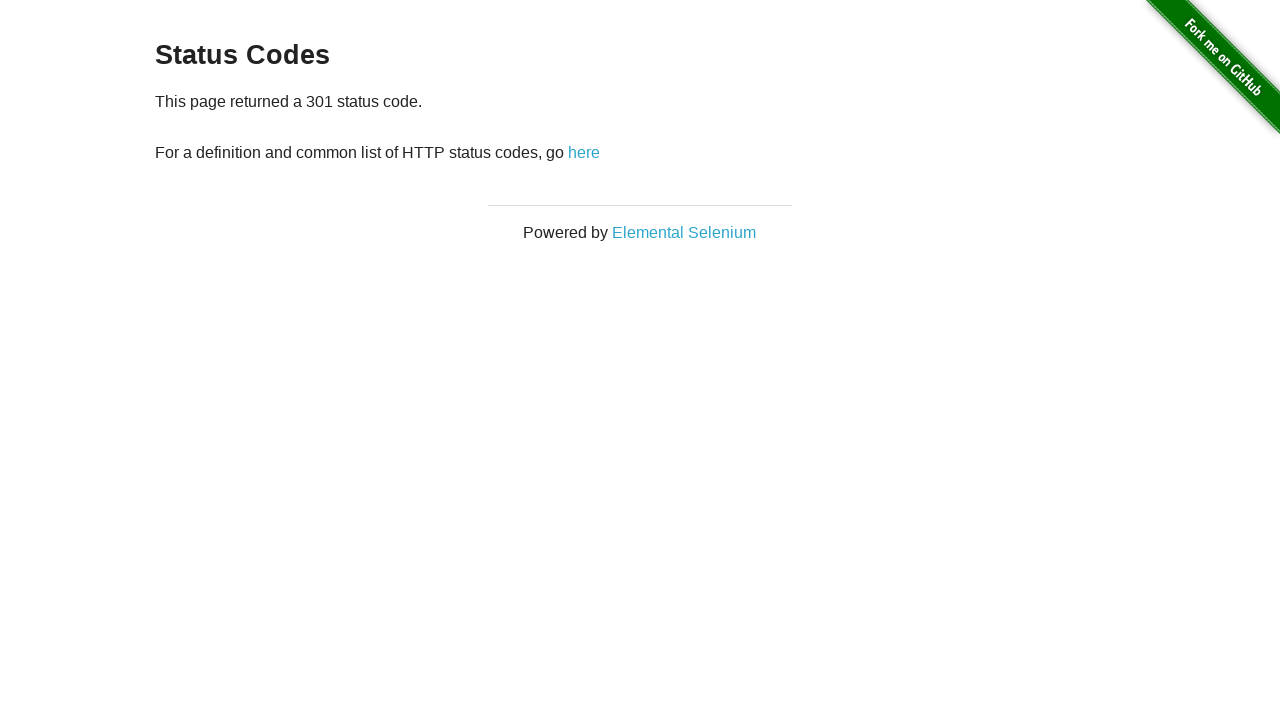

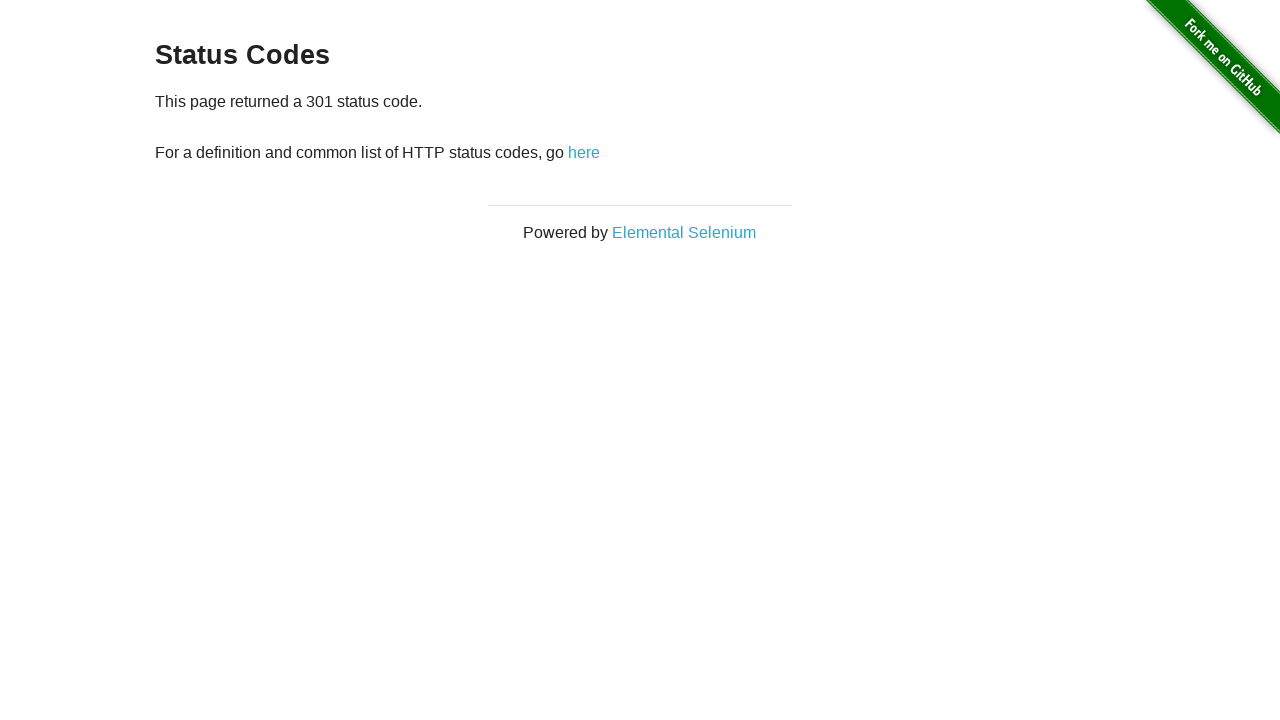